Tests a simple form submission by filling in first name, last name, email, and contact number fields, then clicking submit and verifying an alert is displayed.

Starting URL: https://v1.training-support.net/selenium/simple-form

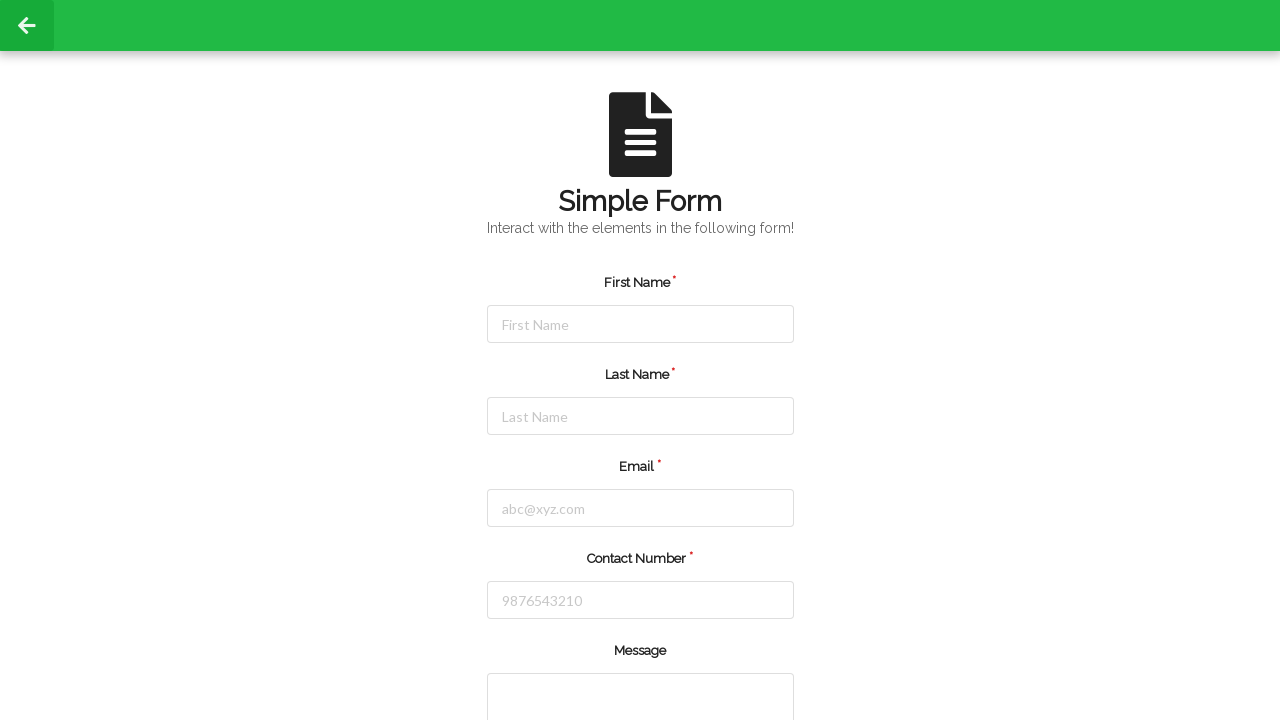

Filled first name field with 'vishal' on #firstName
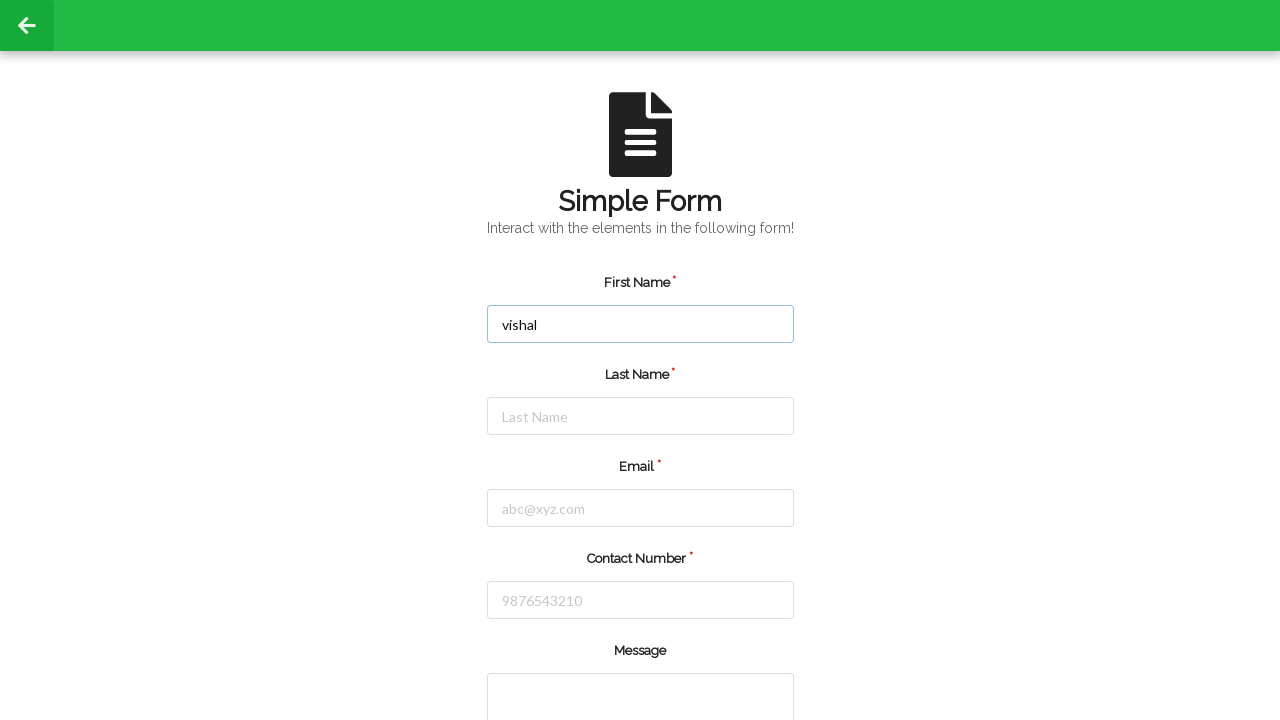

Filled last name field with 'parjapat' on #lastName
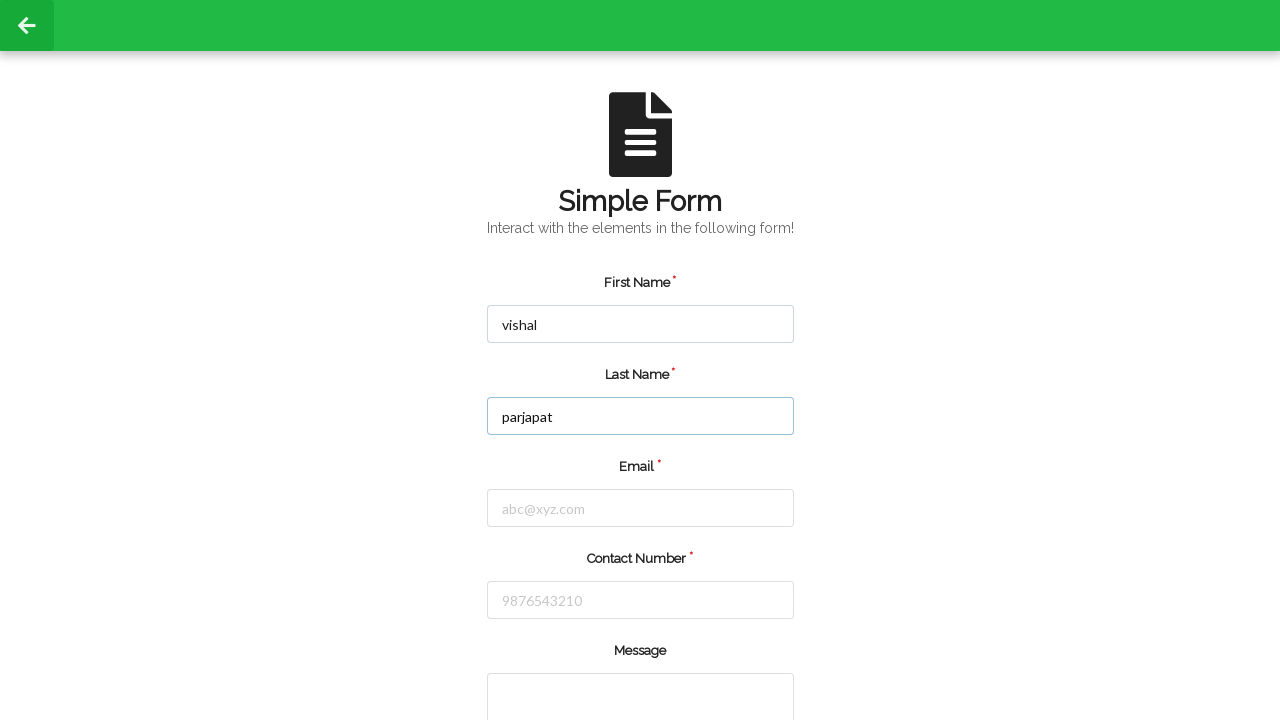

Filled email field with 'vishal@gmail.com' on #email
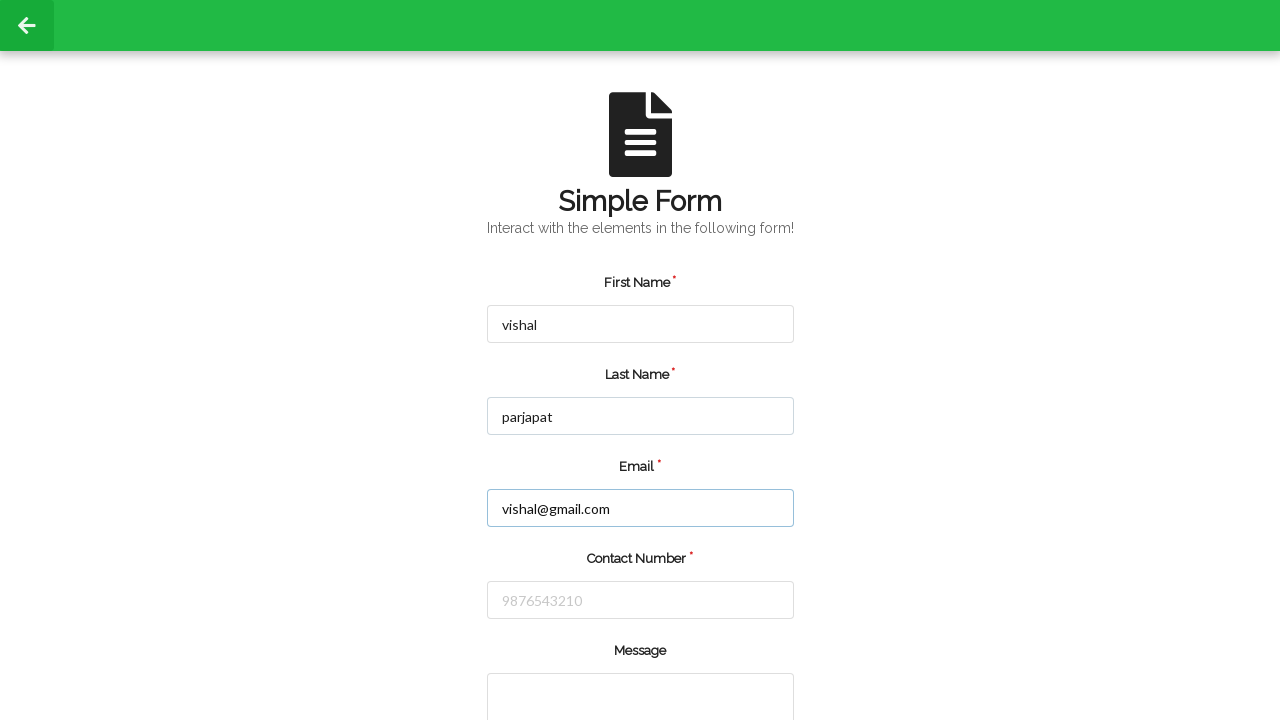

Filled contact number field with '9689758719' on #number
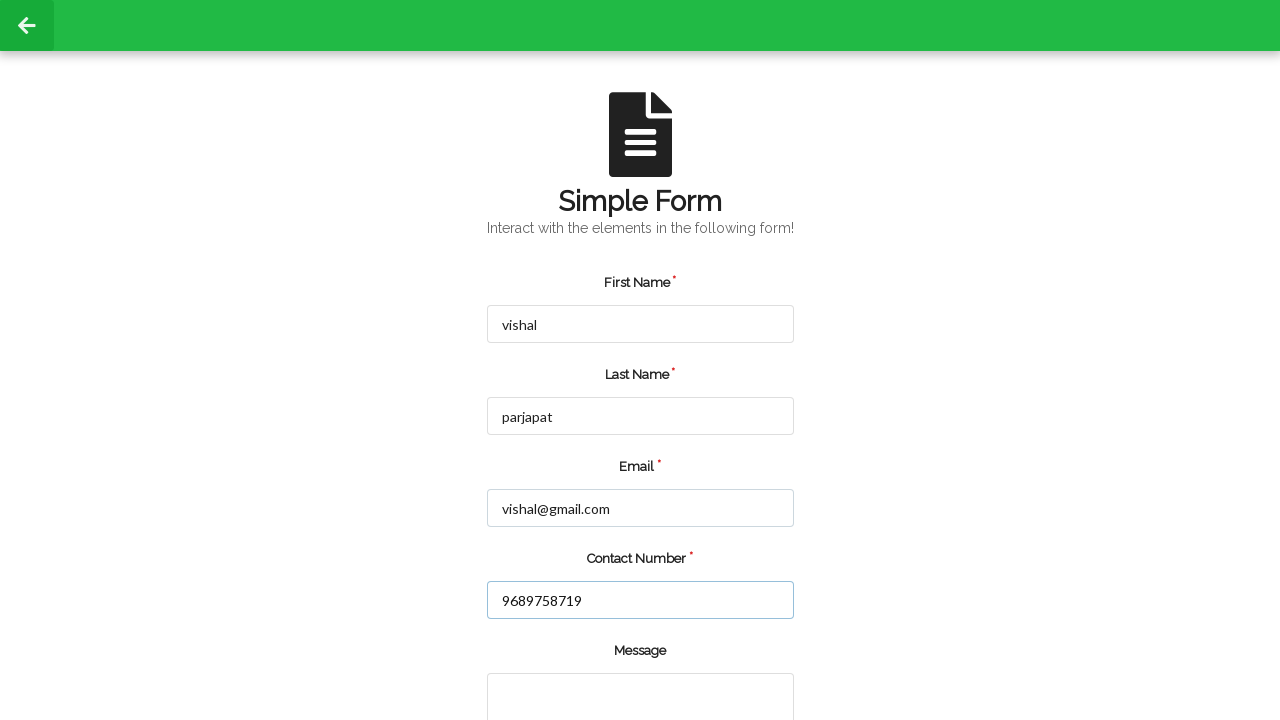

Clicked submit button at (558, 660) on input[type='submit']
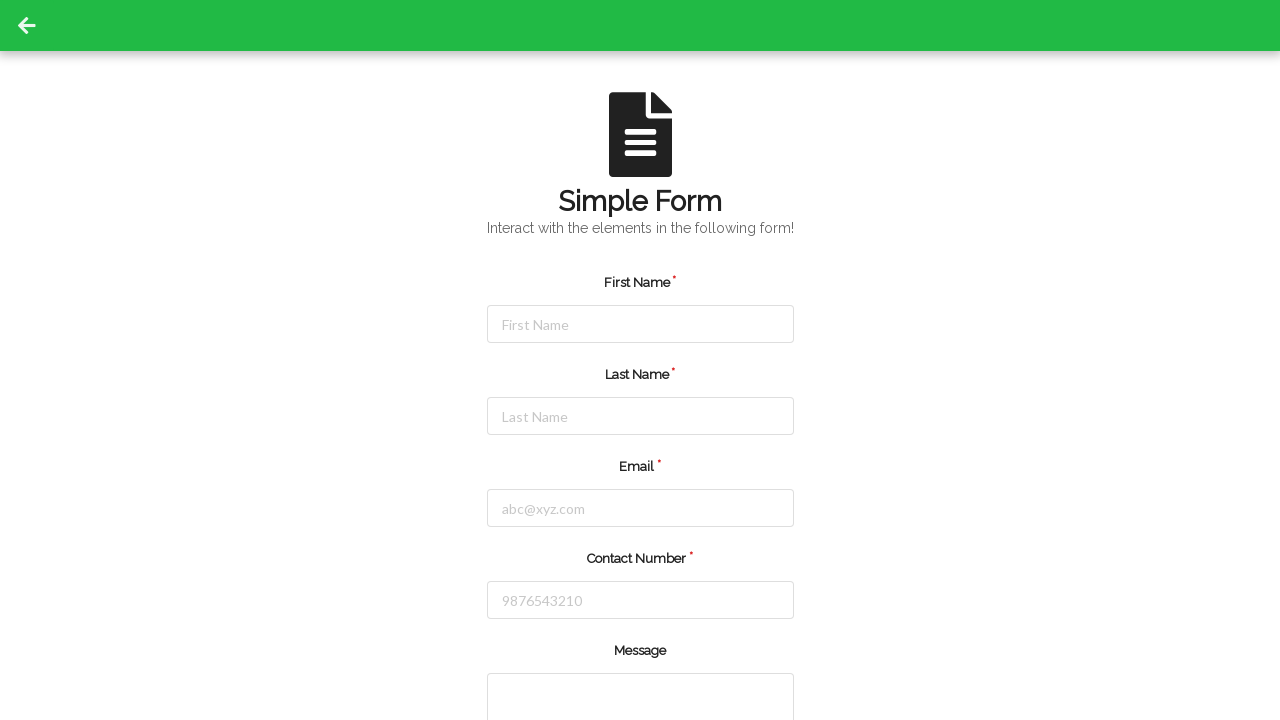

Set up alert dialog handler to accept dialogs
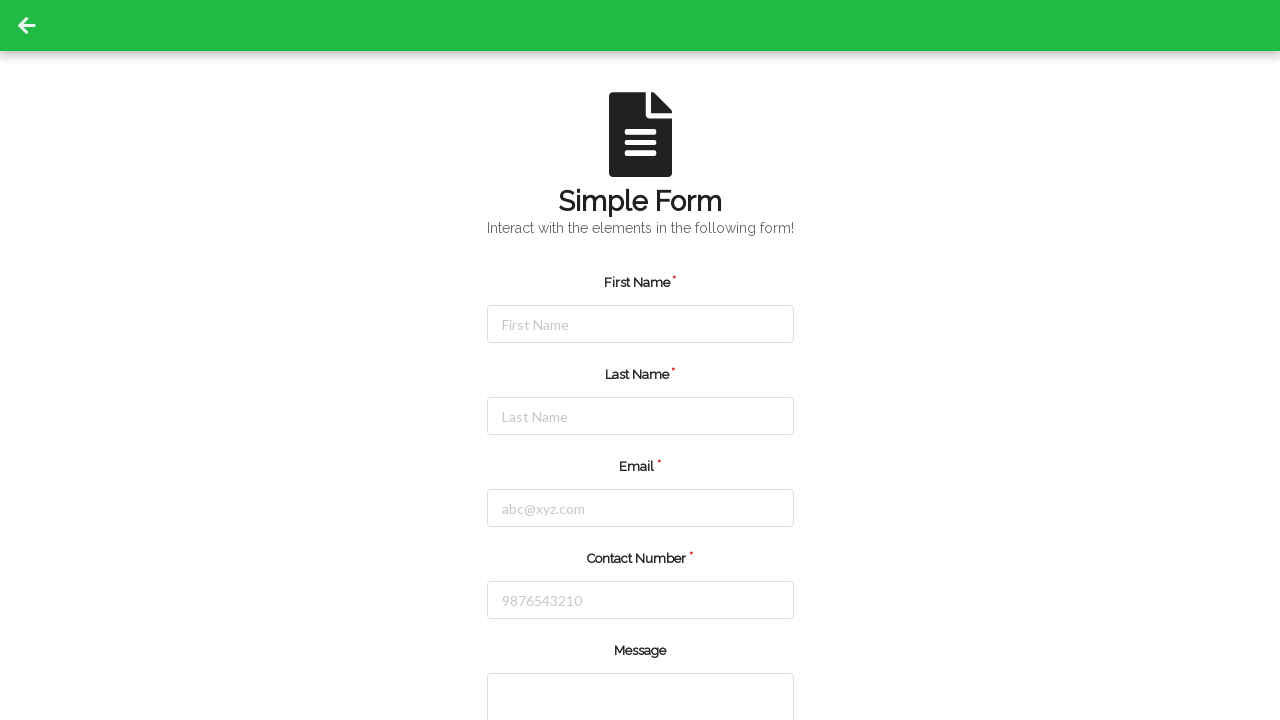

Waited for alert dialog to appear and be accepted
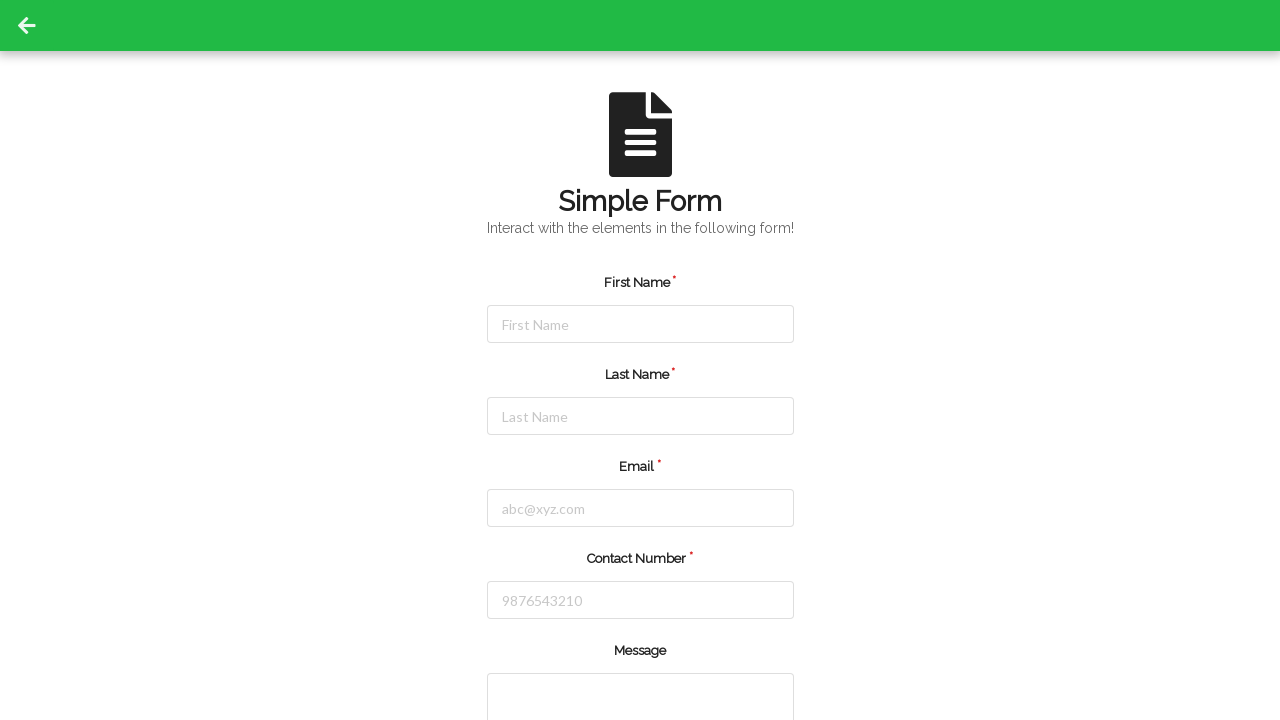

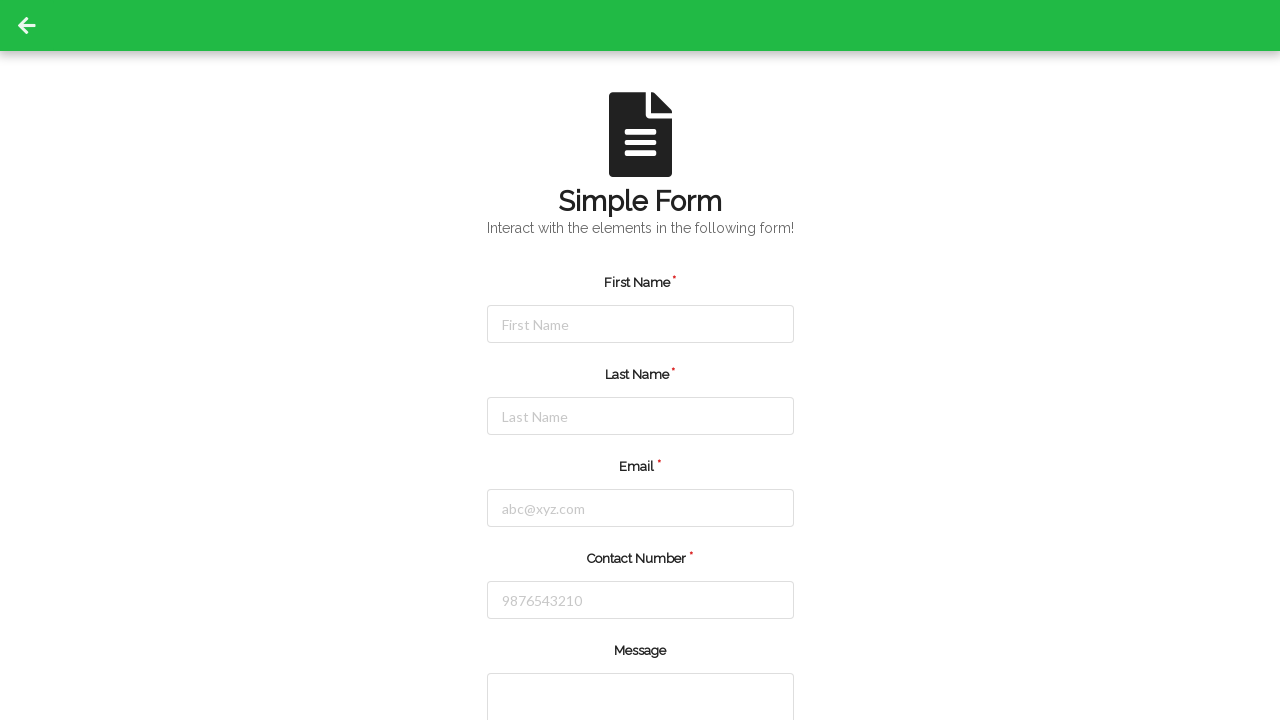